Tests file upload functionality by selecting a file and uploading it, then verifying the success message

Starting URL: https://the-internet.herokuapp.com/upload

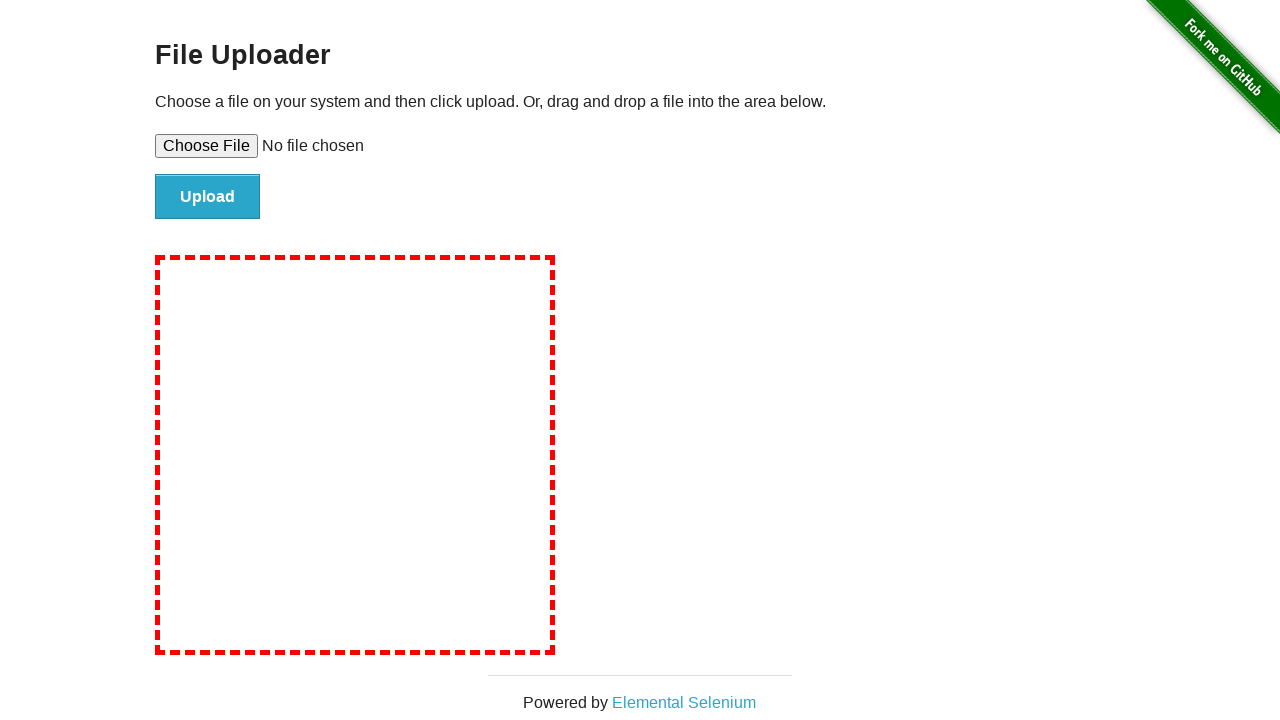

Located file upload input element
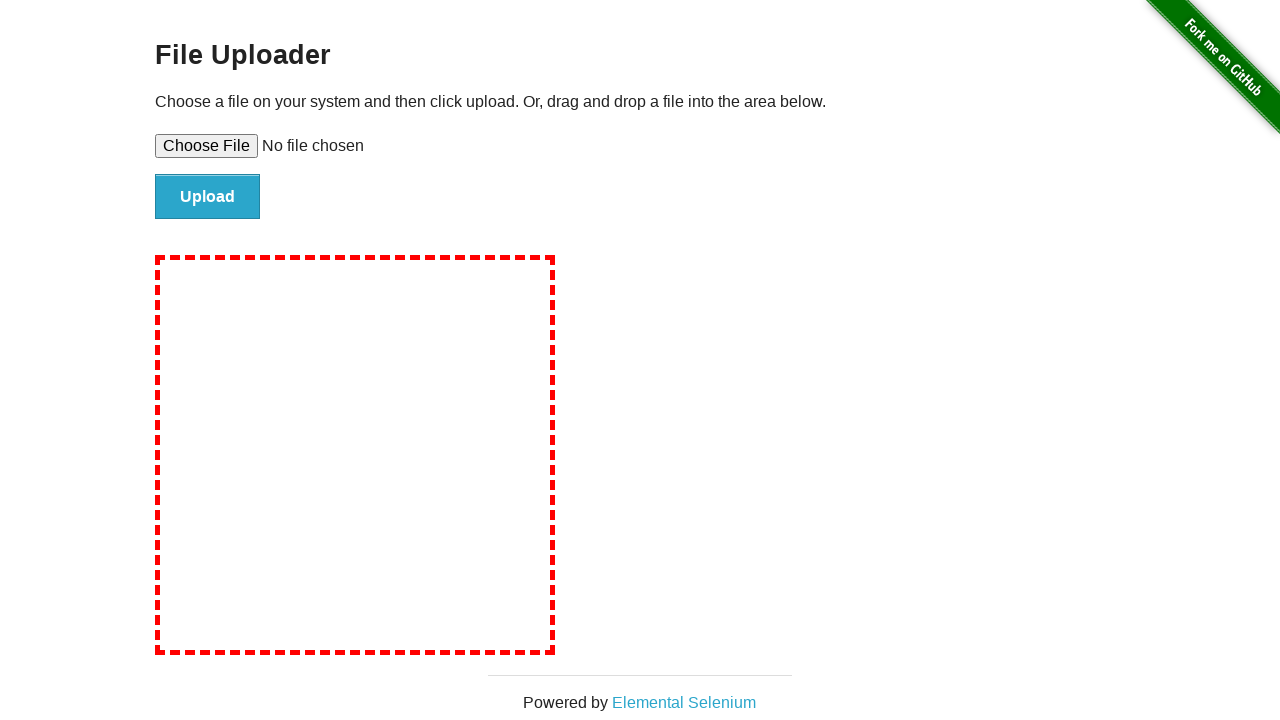

Created temporary test file for upload
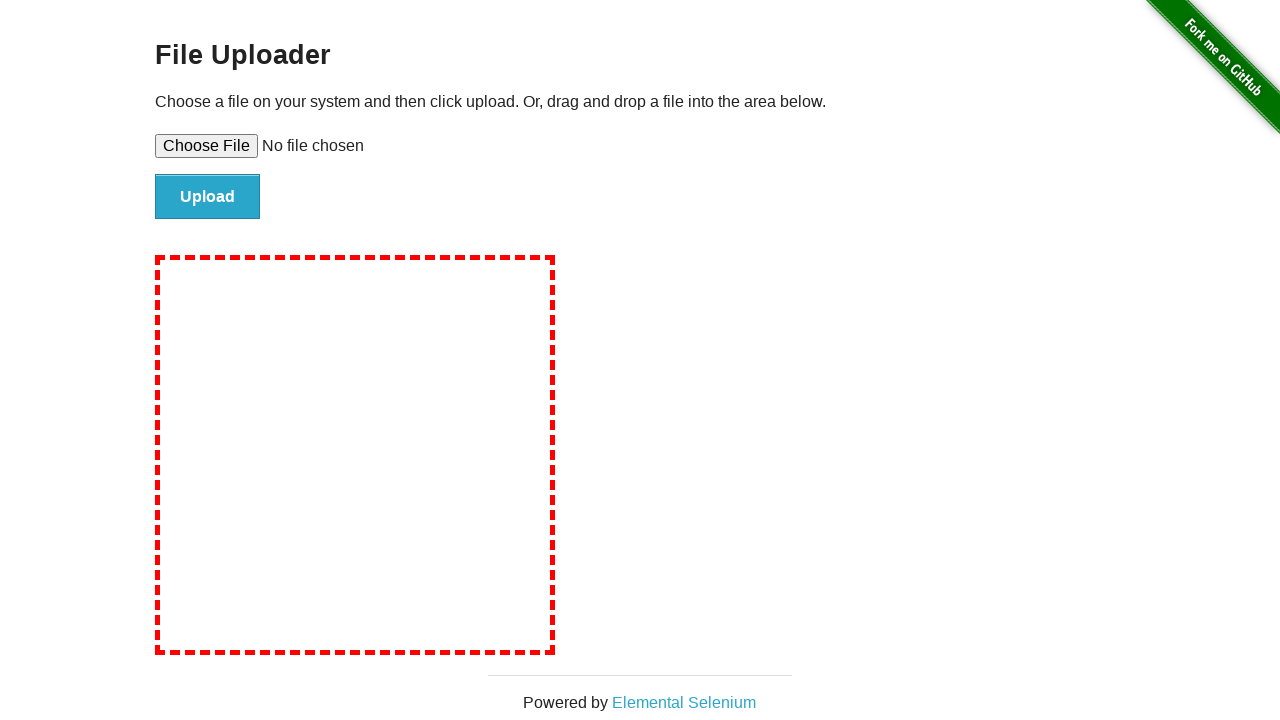

Selected file for upload using set_input_files
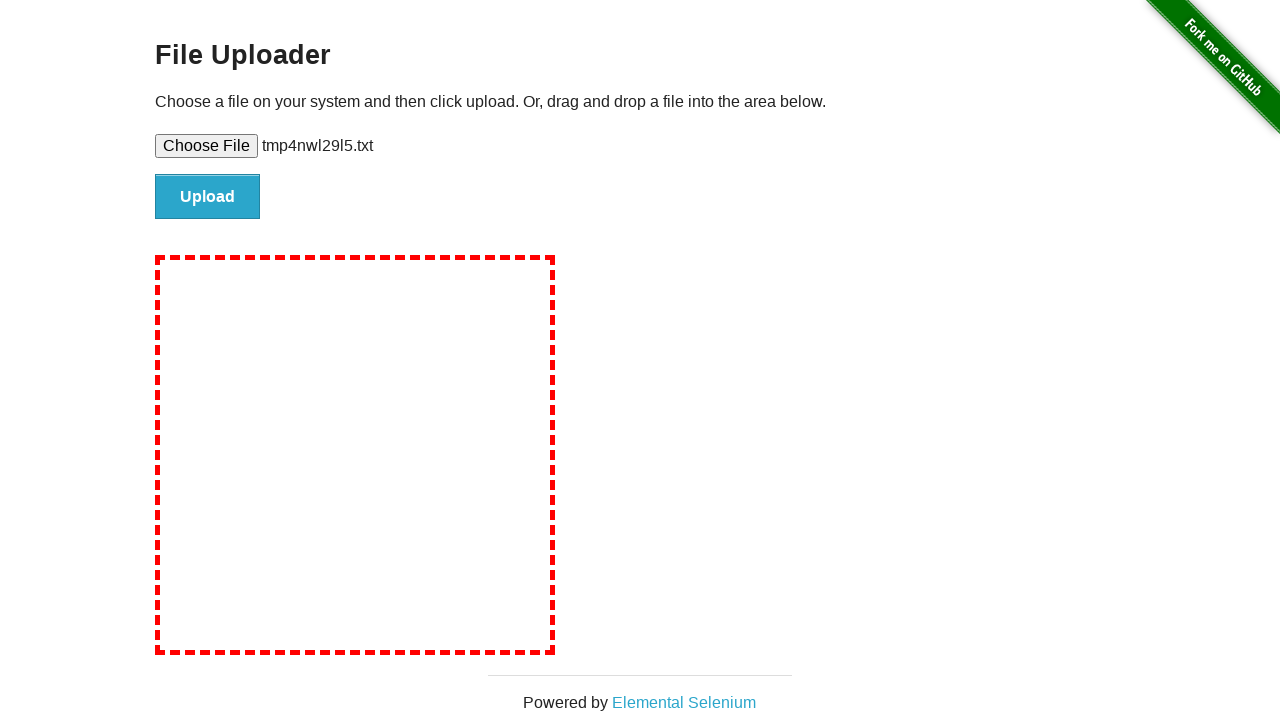

Clicked upload button to submit file at (208, 197) on .button
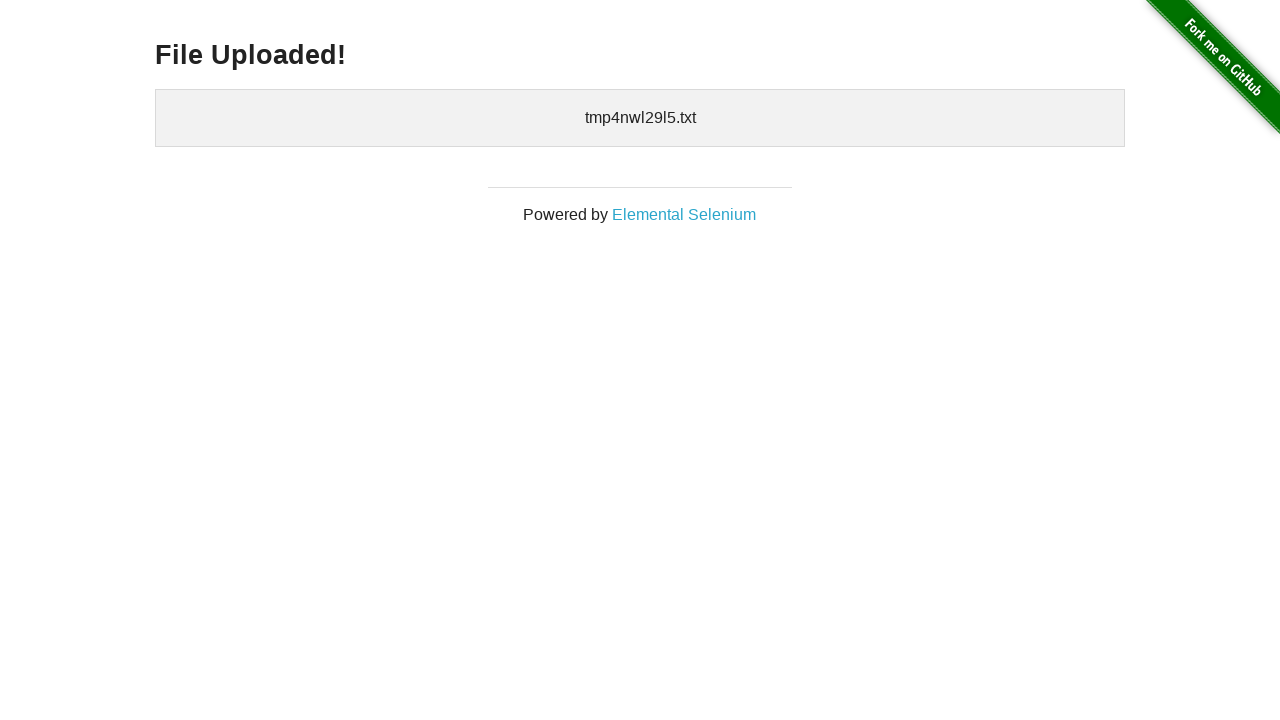

Success message heading loaded
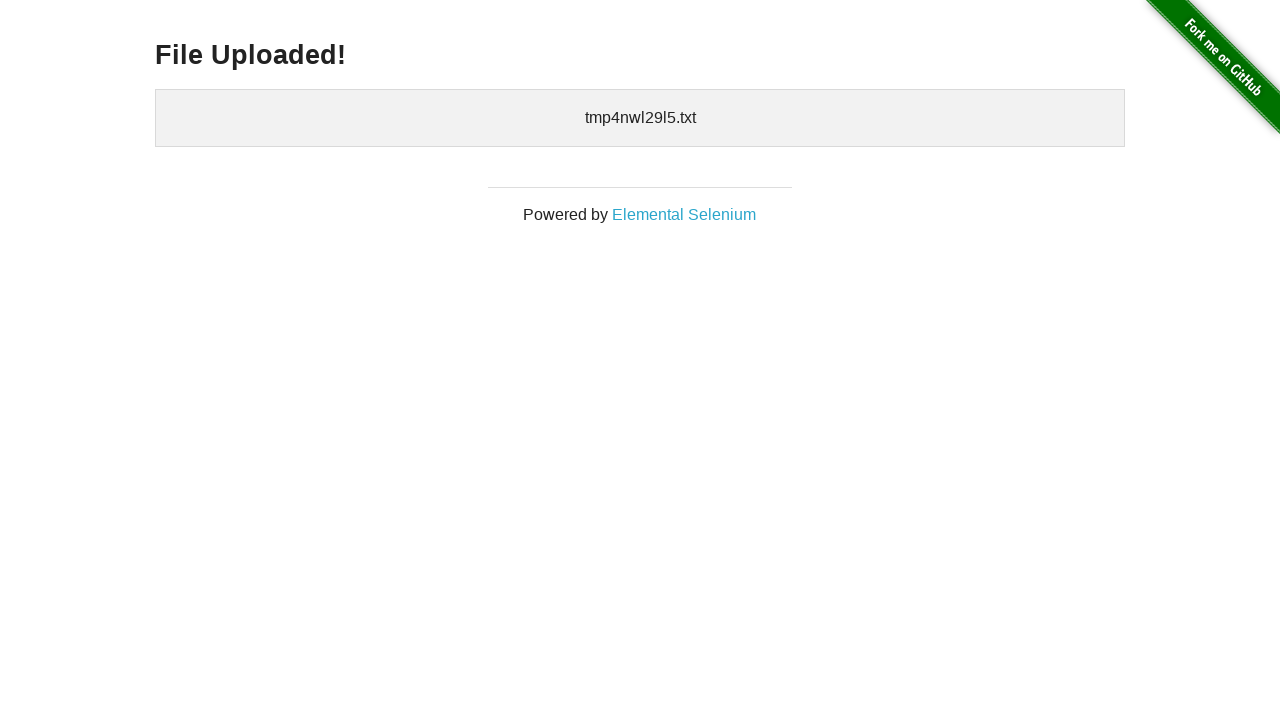

Located success message element
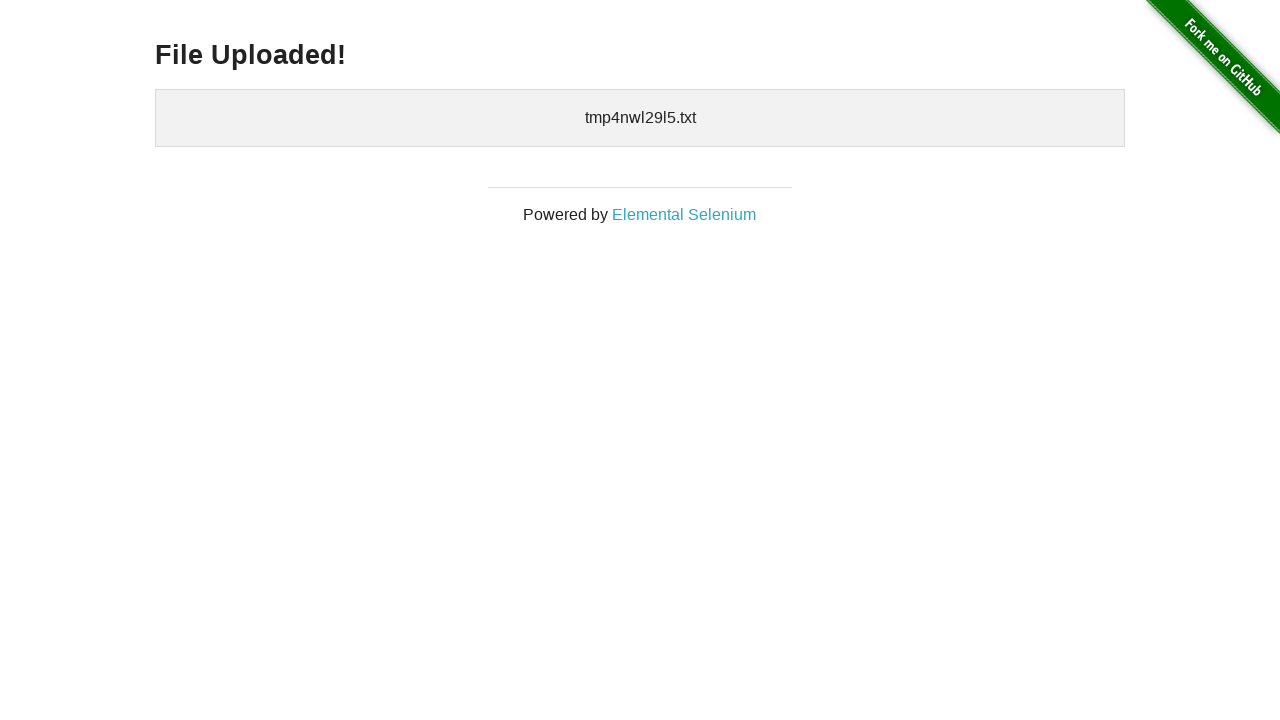

Verified success message is visible
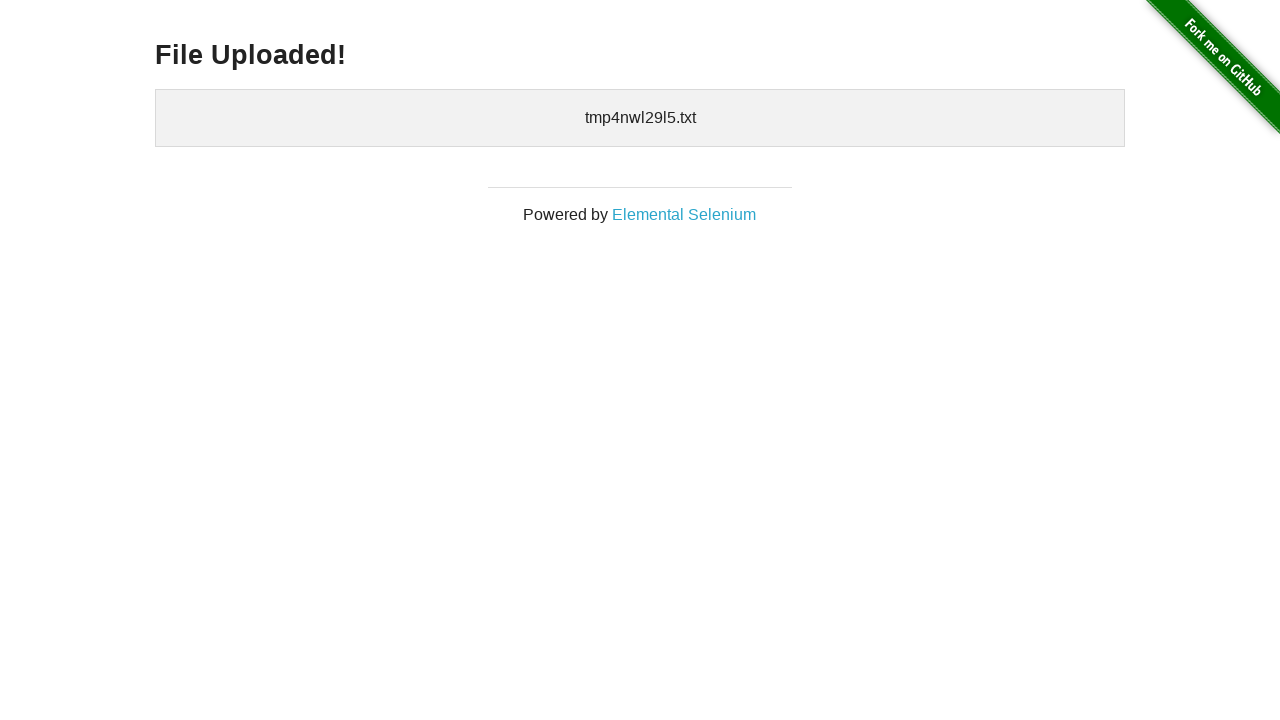

Verified 'File Uploaded!' text in success message
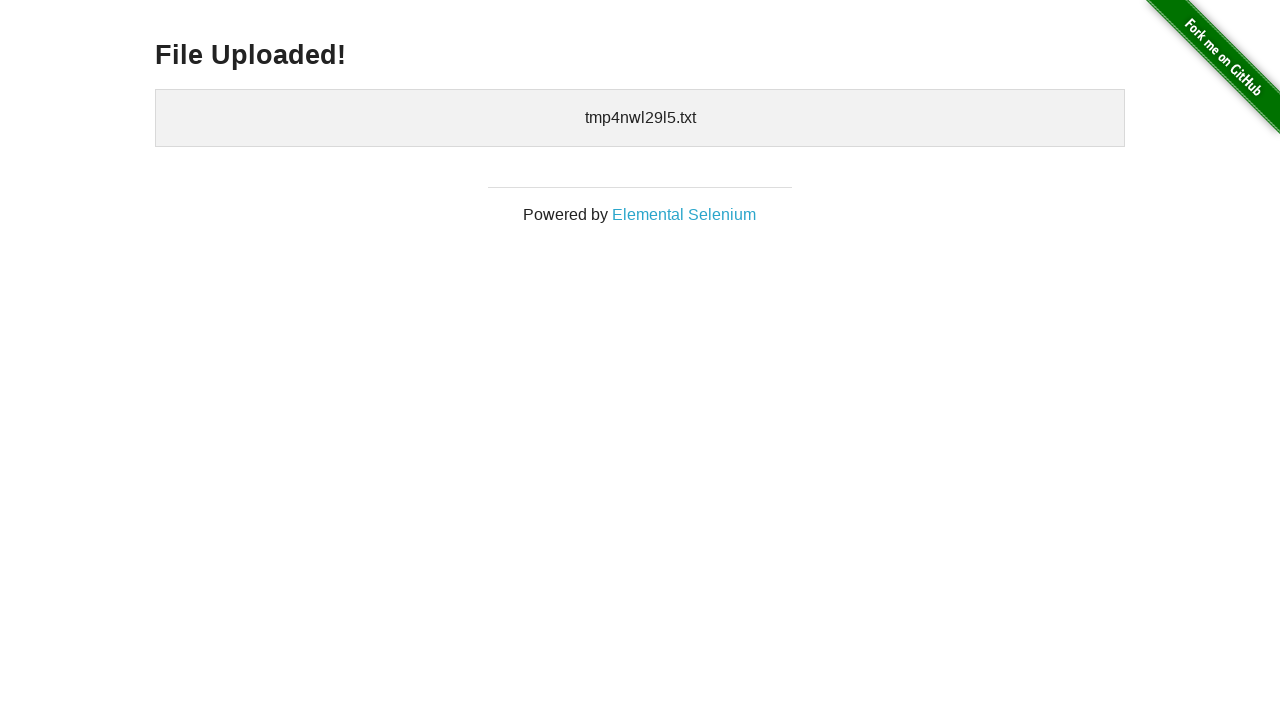

Cleaned up temporary test file
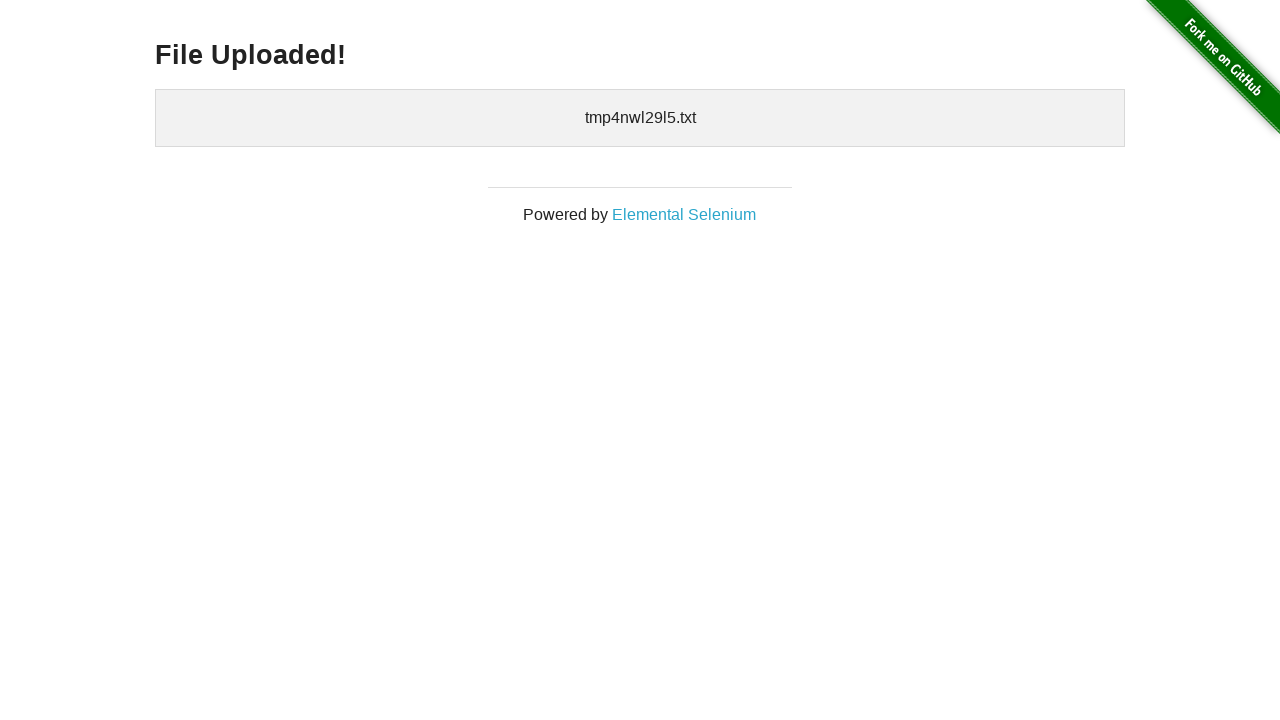

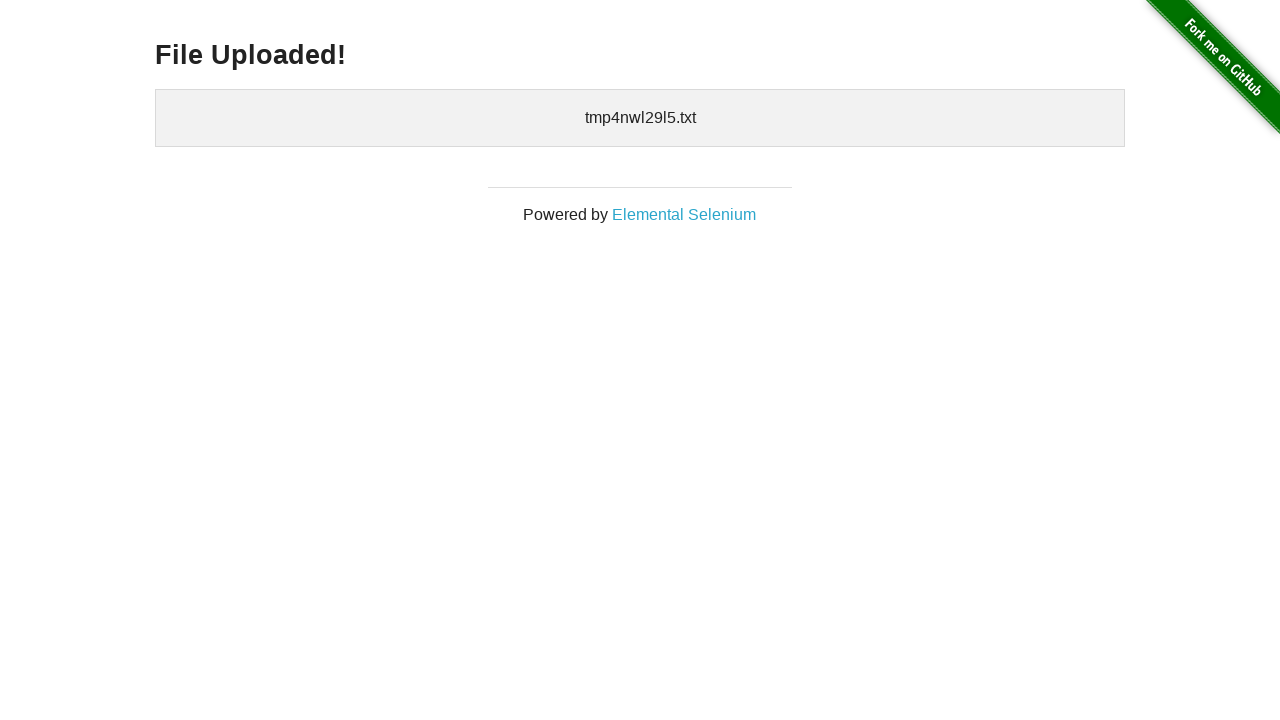